Tests form validation by filling all fields except zip-code, submitting the form, and verifying that the empty zip-code field is highlighted red while all other filled fields are highlighted green.

Starting URL: https://bonigarcia.dev/selenium-webdriver-java/data-types.html

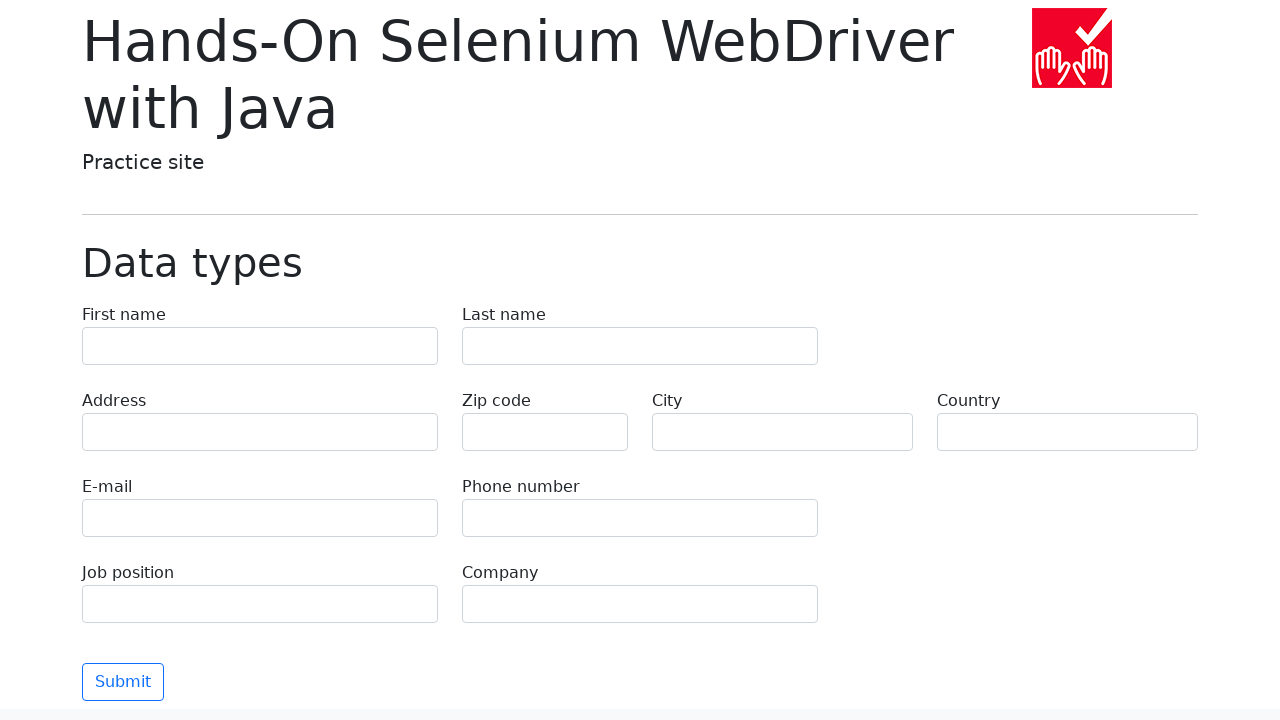

Waited for form to be present
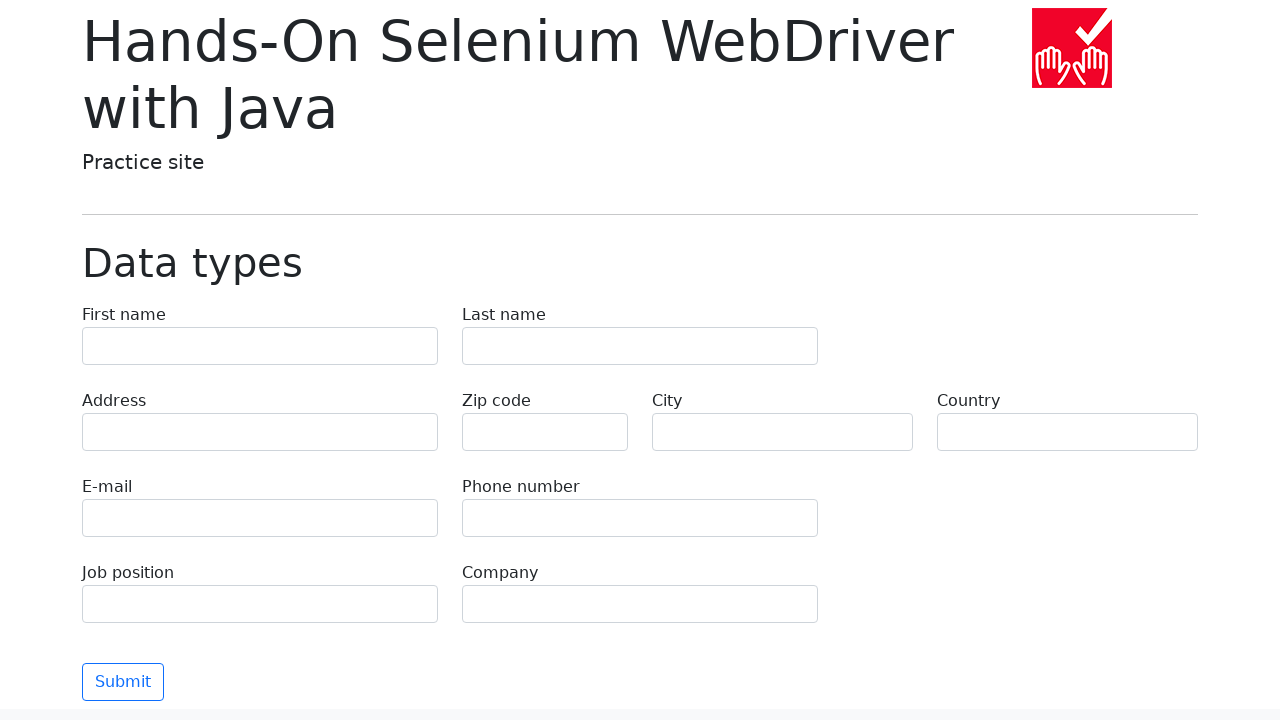

Filled first name field with 'Иван' on input[name='first-name']
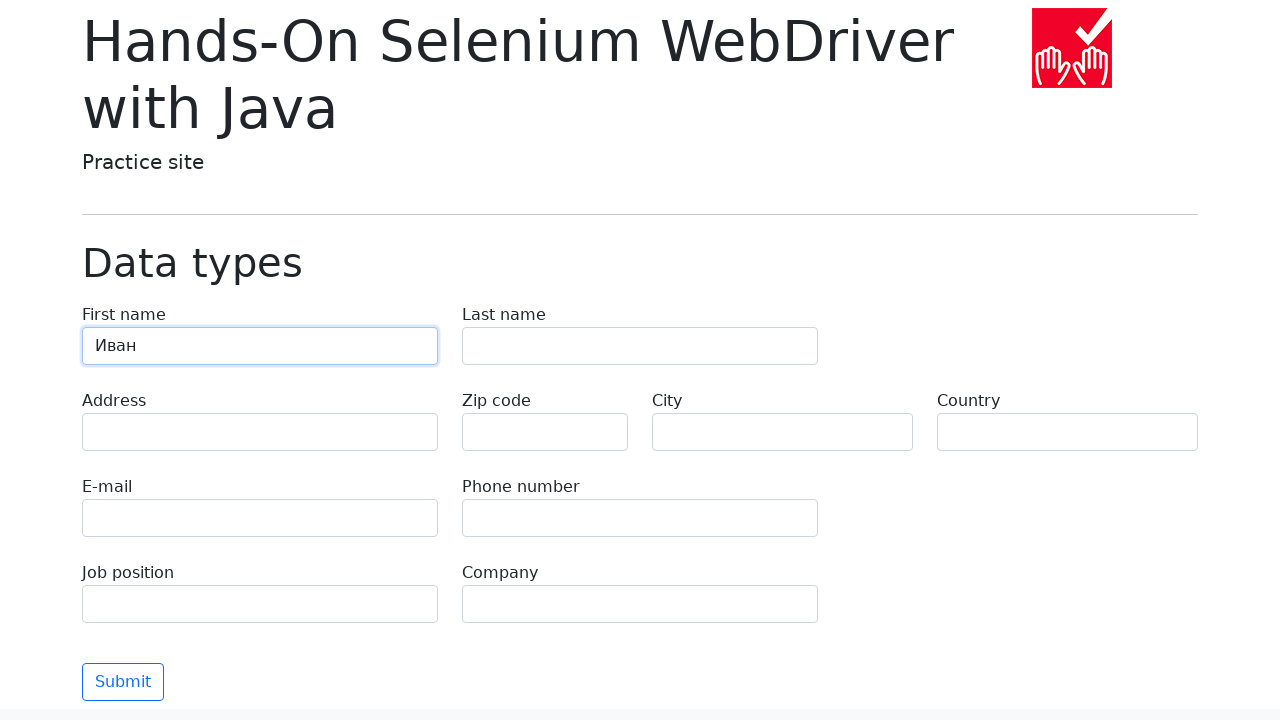

Filled last name field with 'Петров' on input[name='last-name']
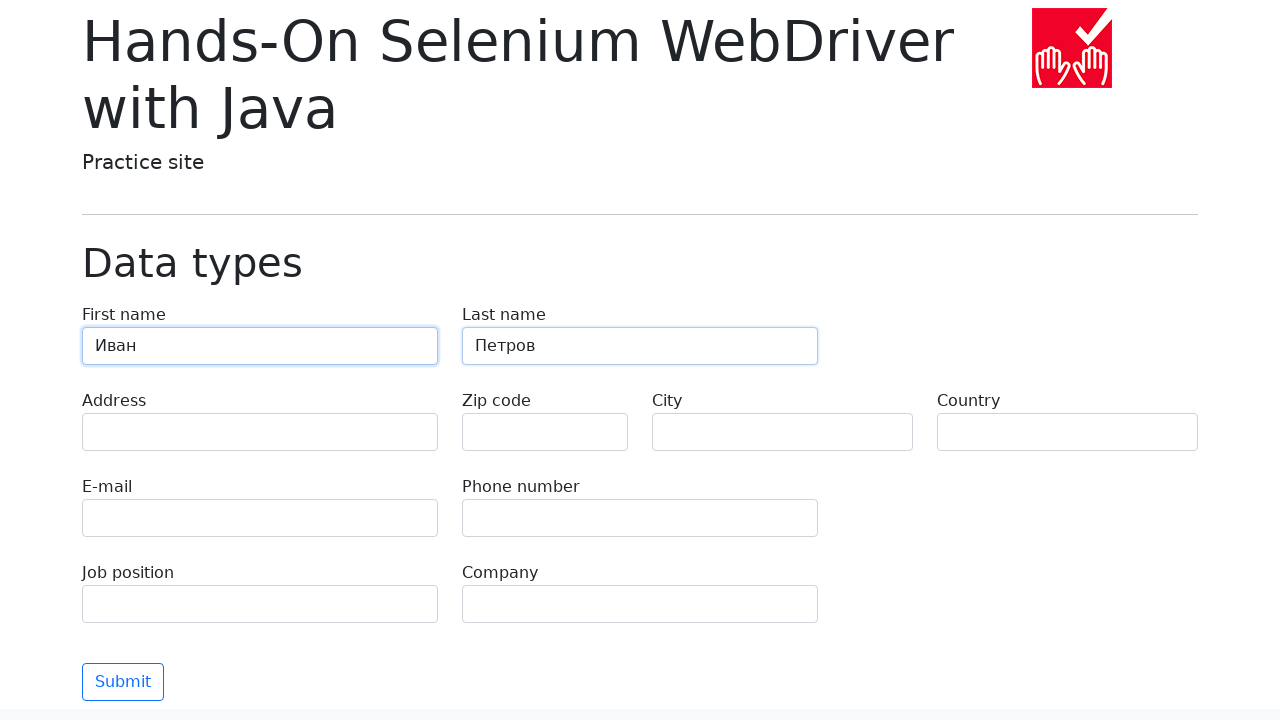

Filled address field with 'Ленина, 55-3' on input[name='address']
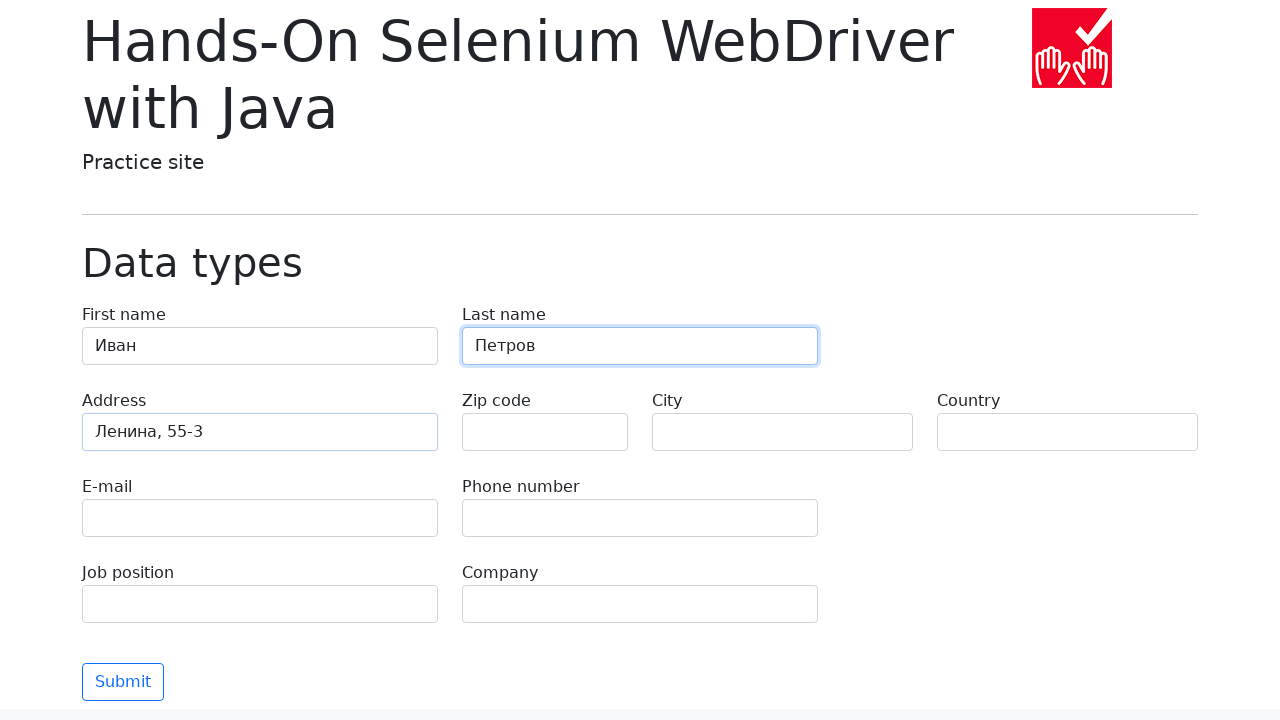

Filled email field with 'test@skypro.com' on input[name='e-mail']
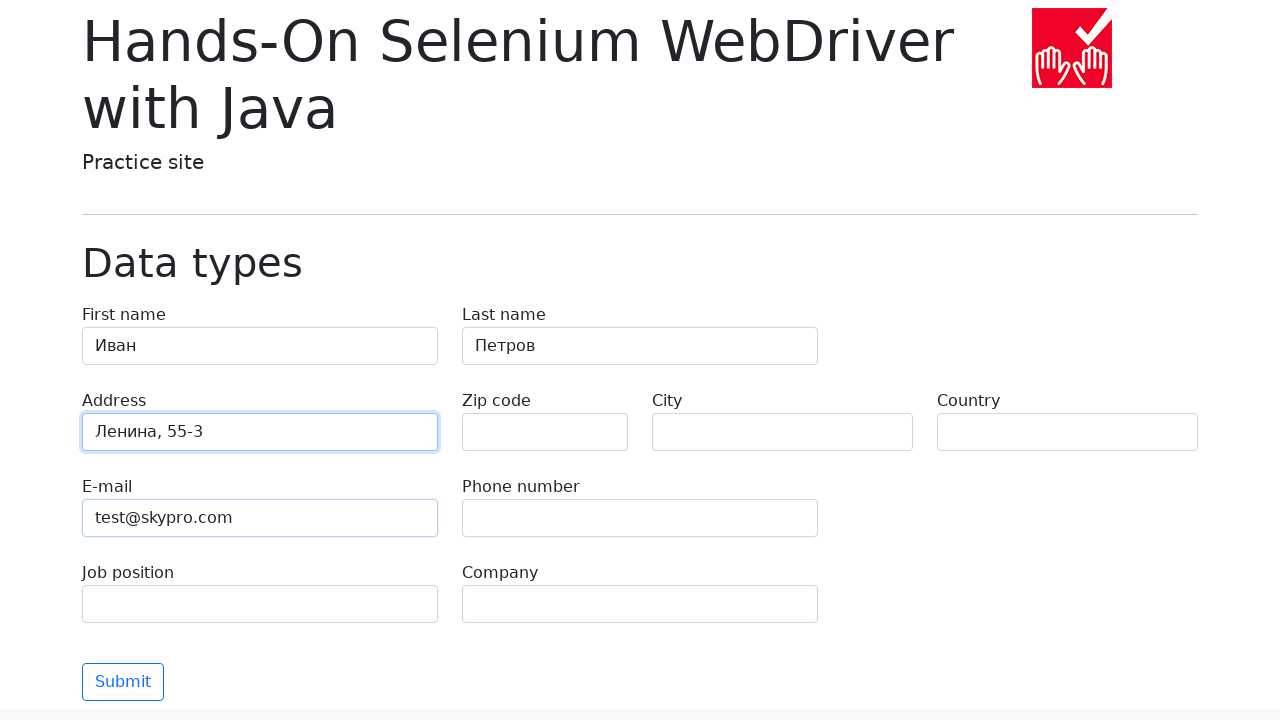

Filled phone field with '+7985899998787' on input[name='phone']
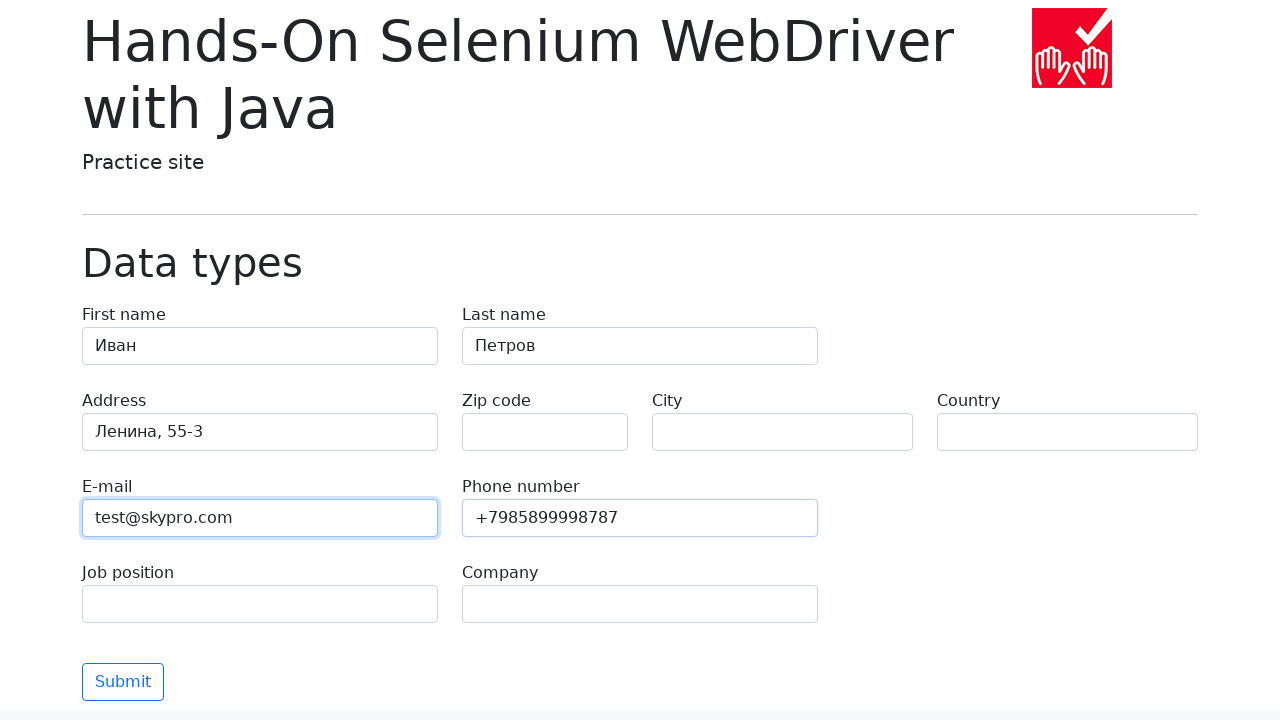

Filled city field with 'Москва' on input[name='city']
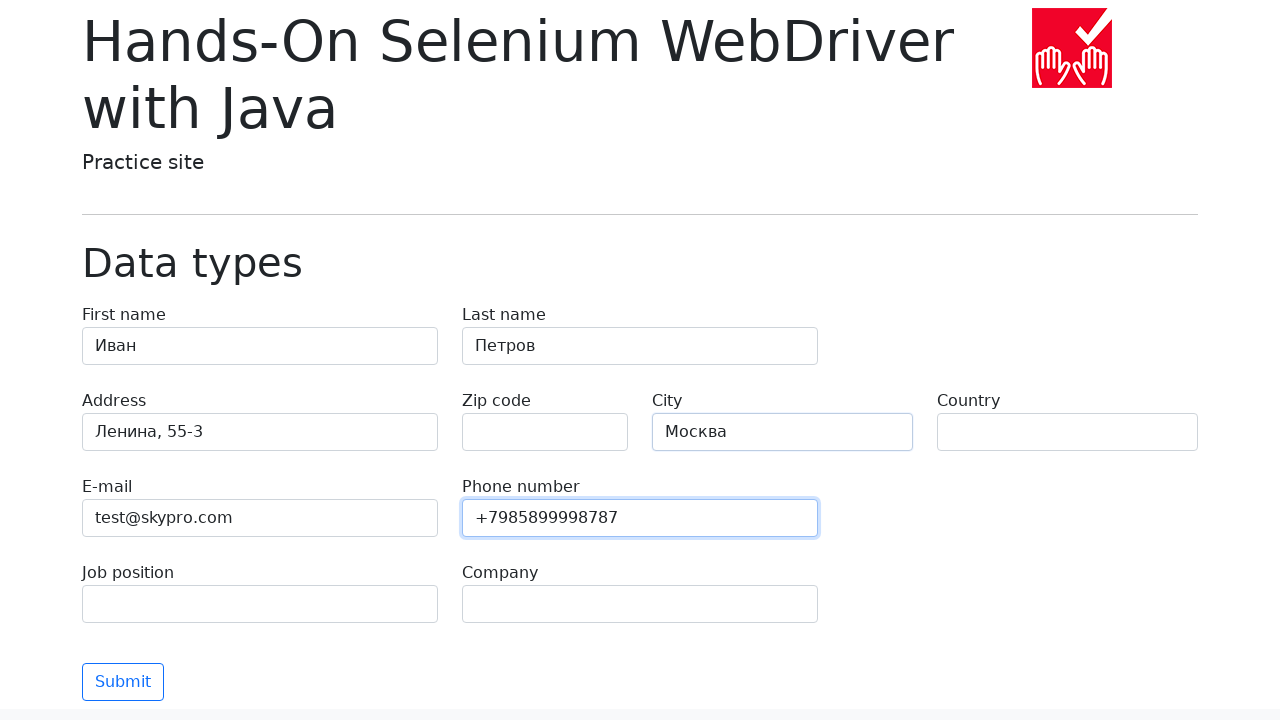

Filled country field with 'Россия' on input[name='country']
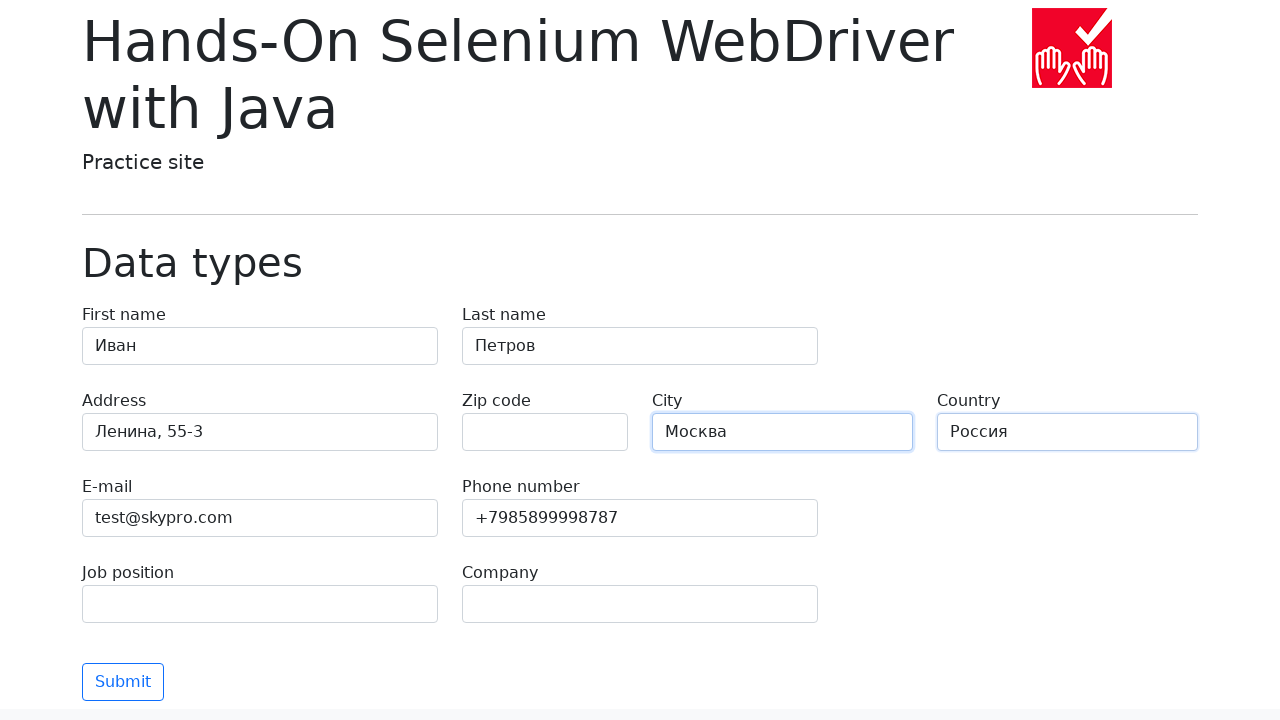

Filled job position field with 'QA' on input[name='job-position']
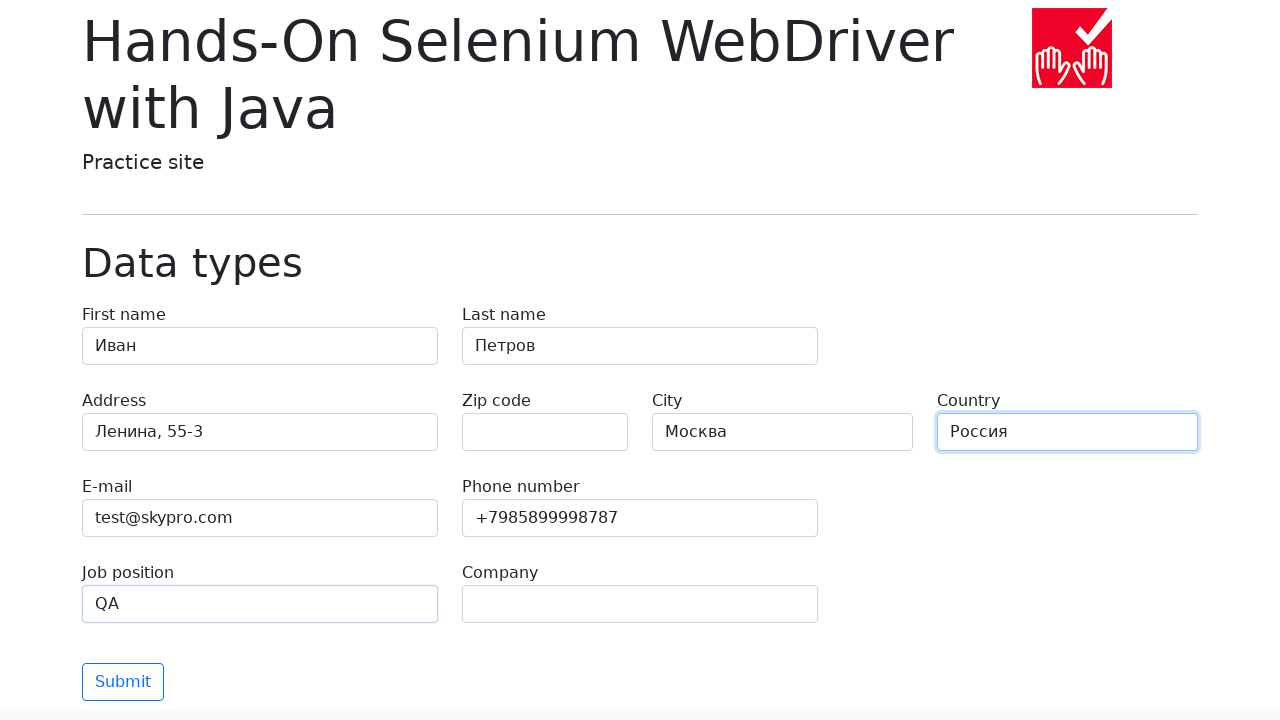

Filled company field with 'SkyPro' on input[name='company']
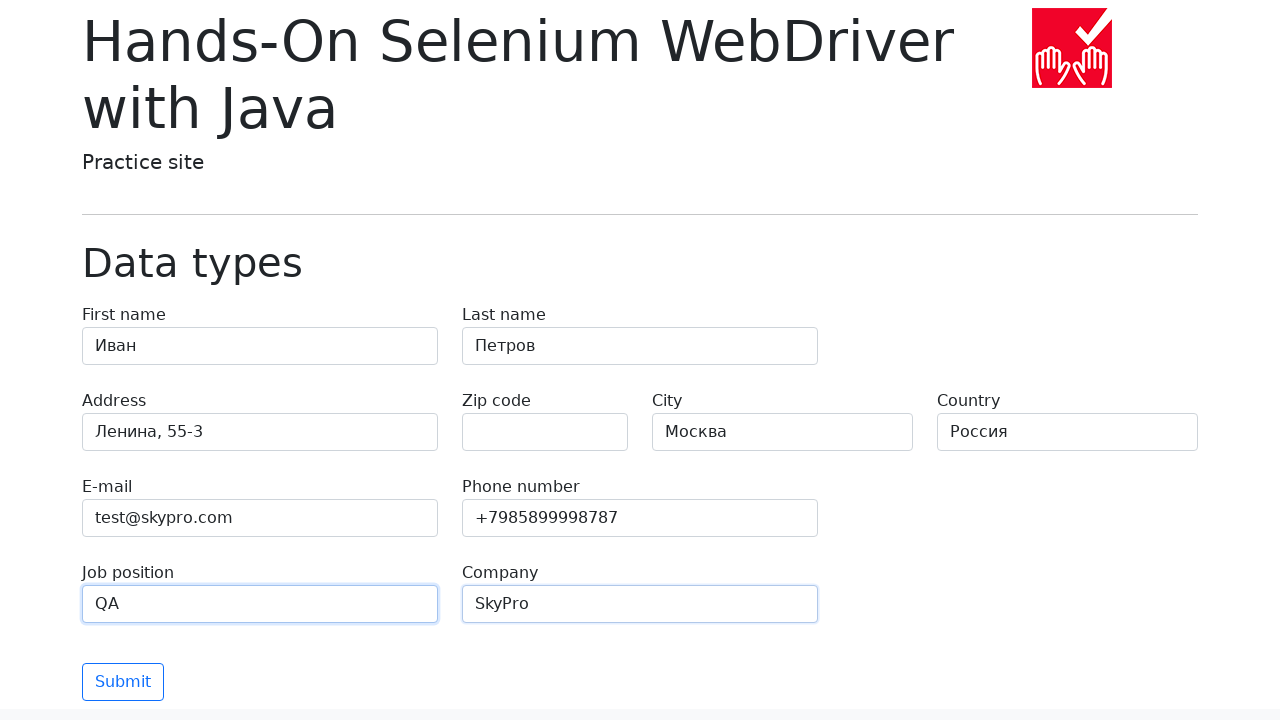

Clicked submit button to validate form at (123, 682) on button[type='submit']
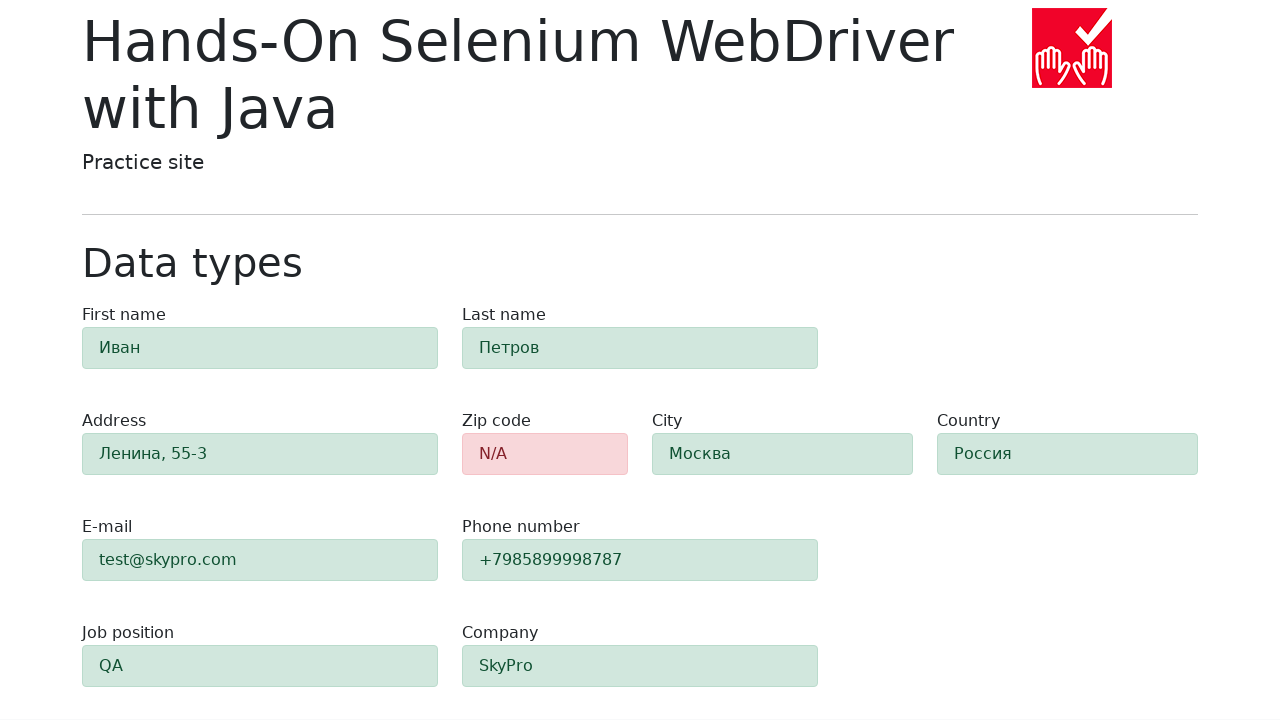

Waited for zip-code element to be present after validation
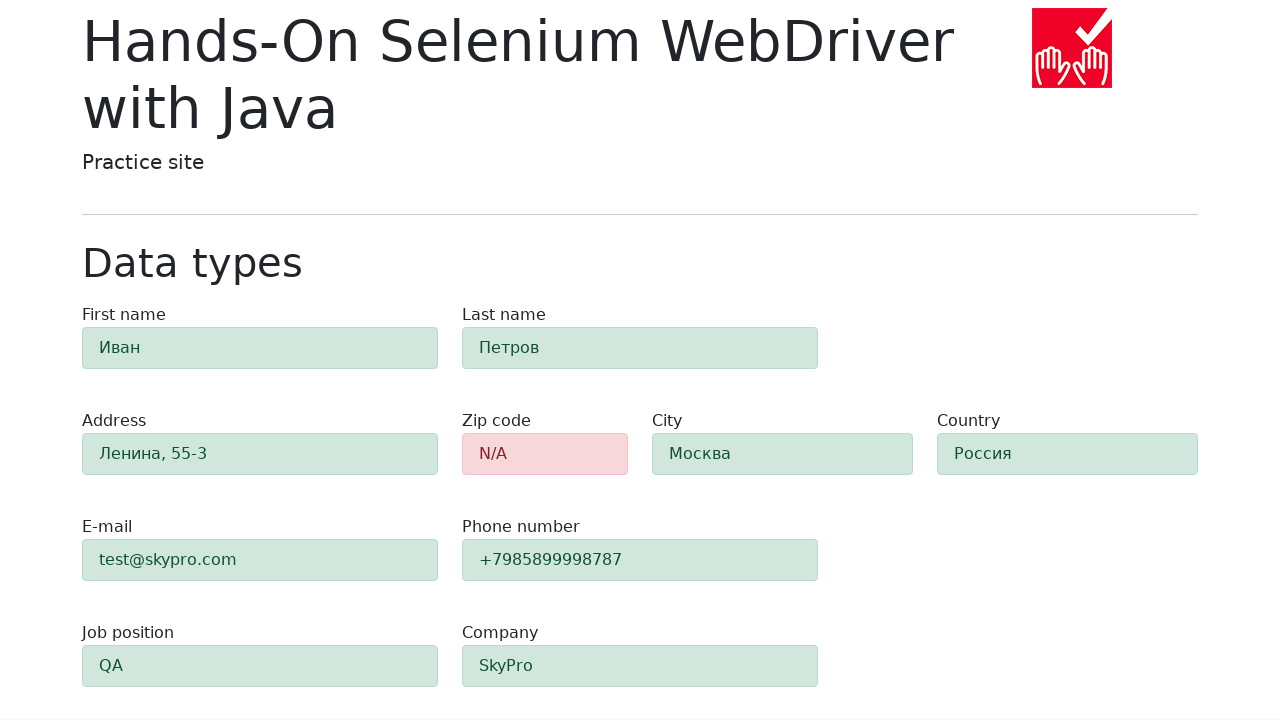

Verified that zip-code field is highlighted red (alert-danger class present)
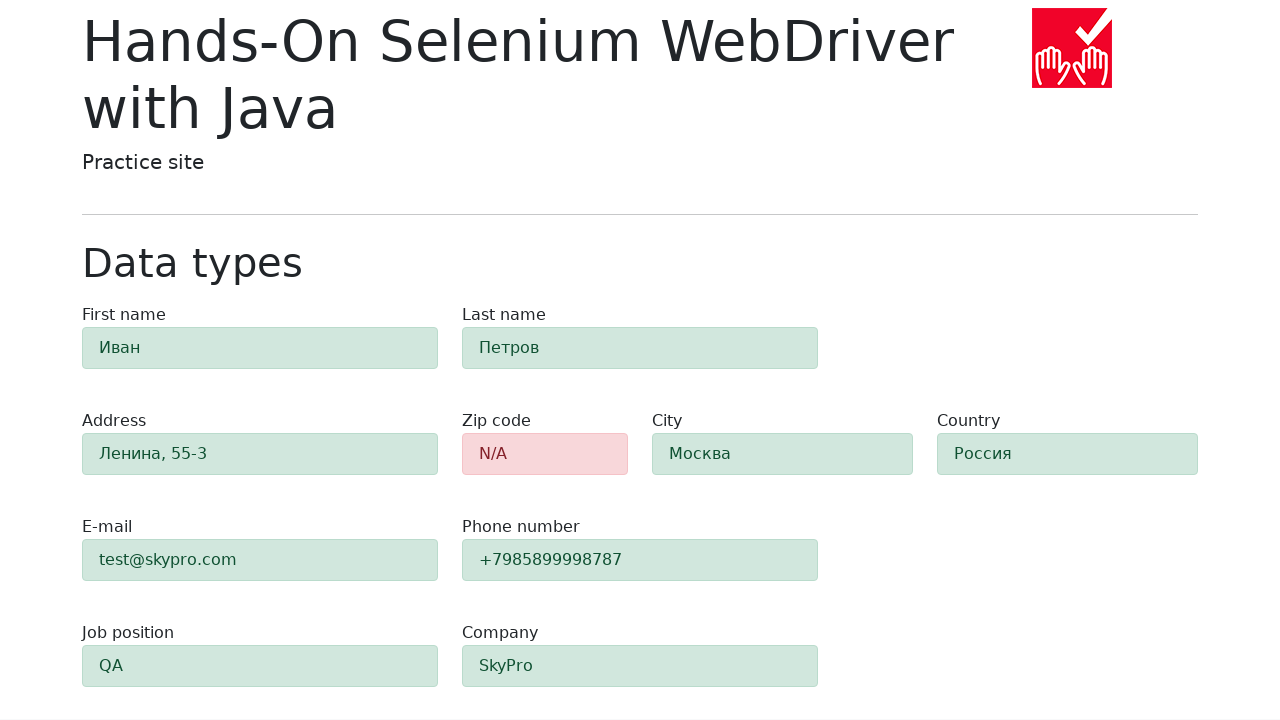

Verified that first-name field is highlighted green (alert-success class present)
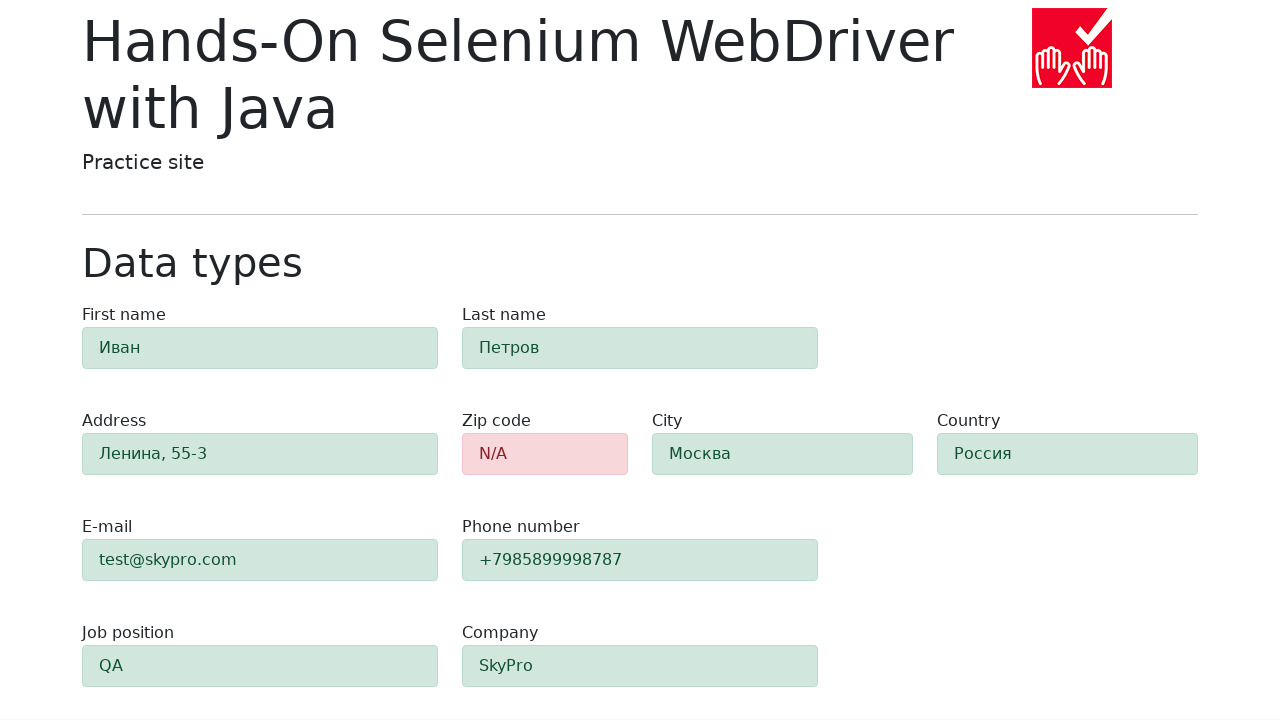

Verified that last-name field is highlighted green (alert-success class present)
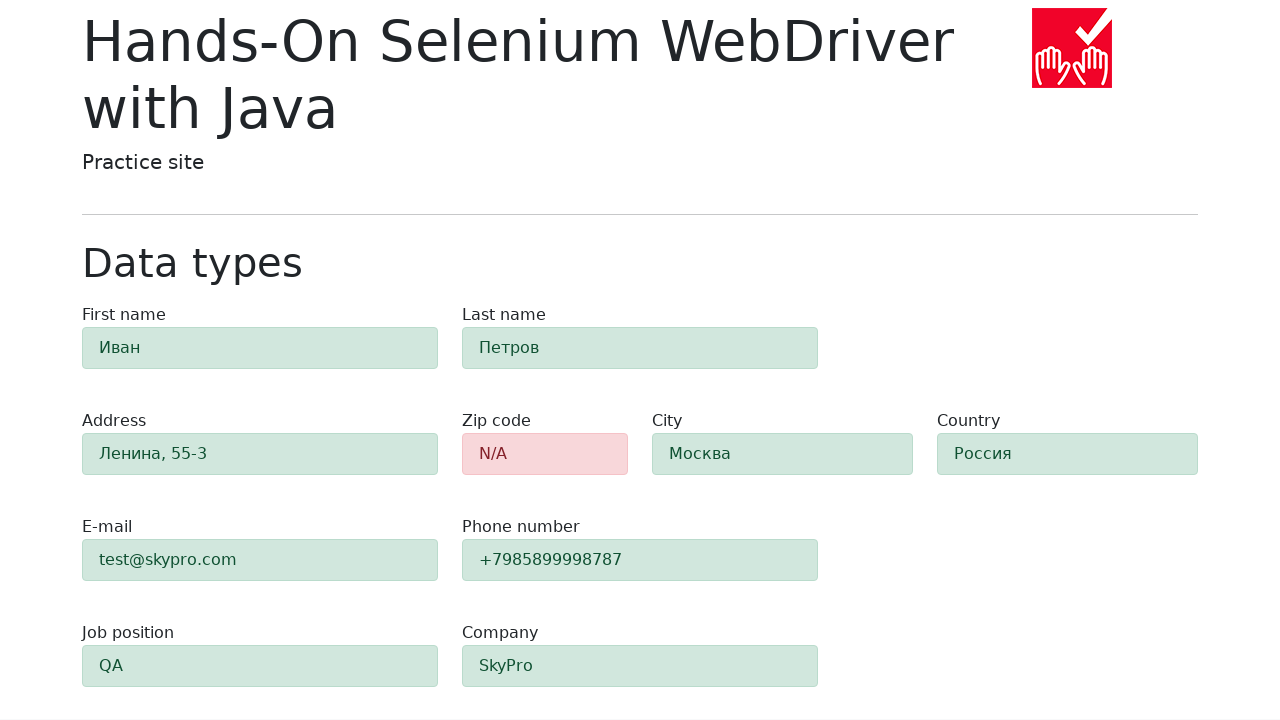

Verified that address field is highlighted green (alert-success class present)
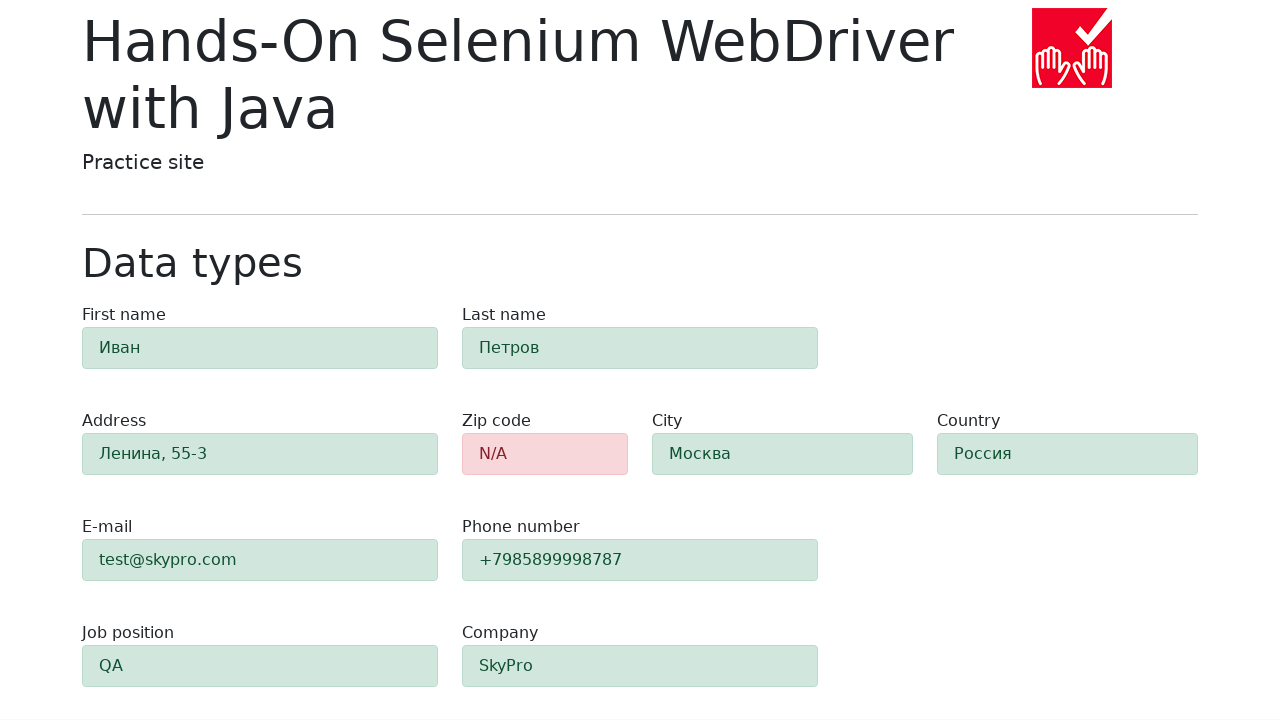

Verified that e-mail field is highlighted green (alert-success class present)
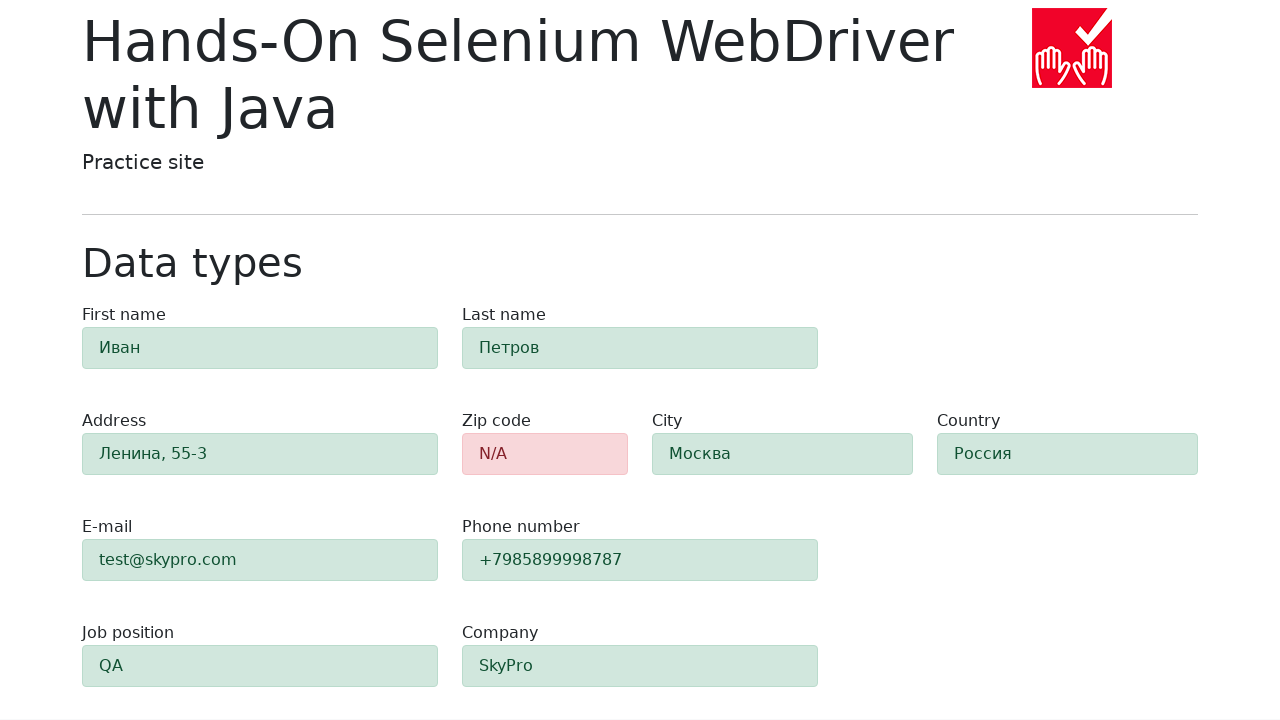

Verified that phone field is highlighted green (alert-success class present)
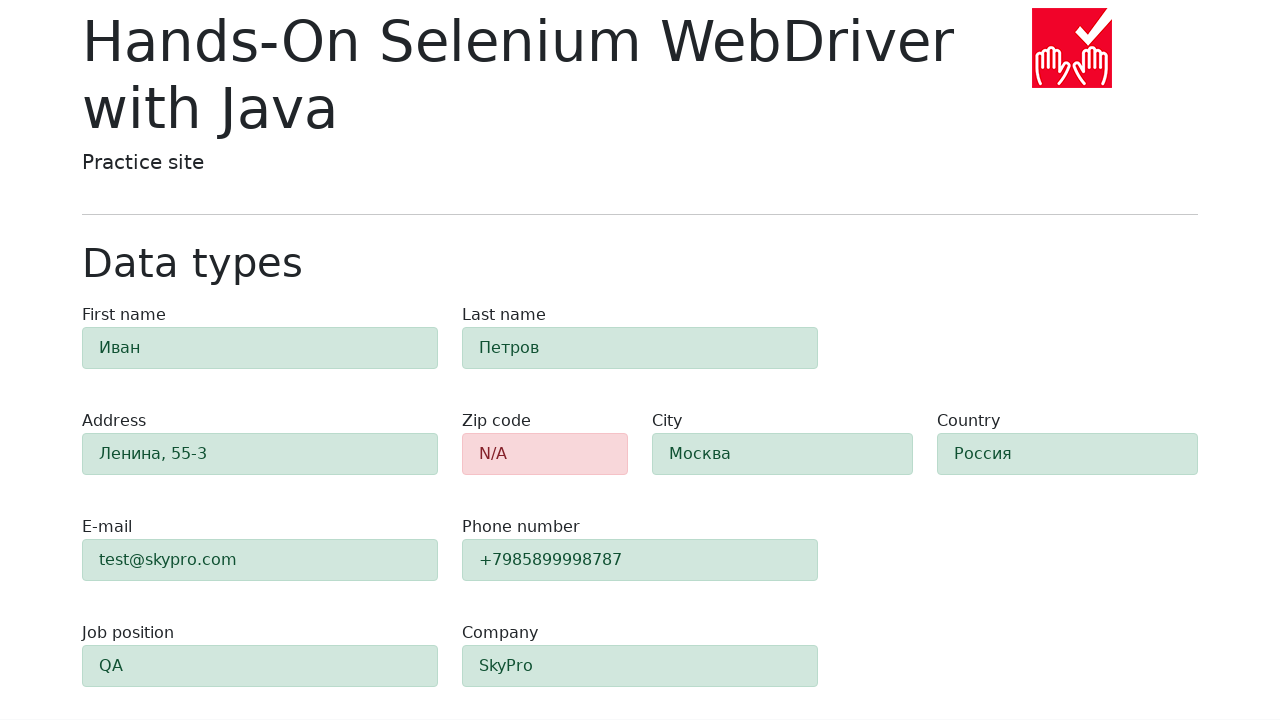

Verified that city field is highlighted green (alert-success class present)
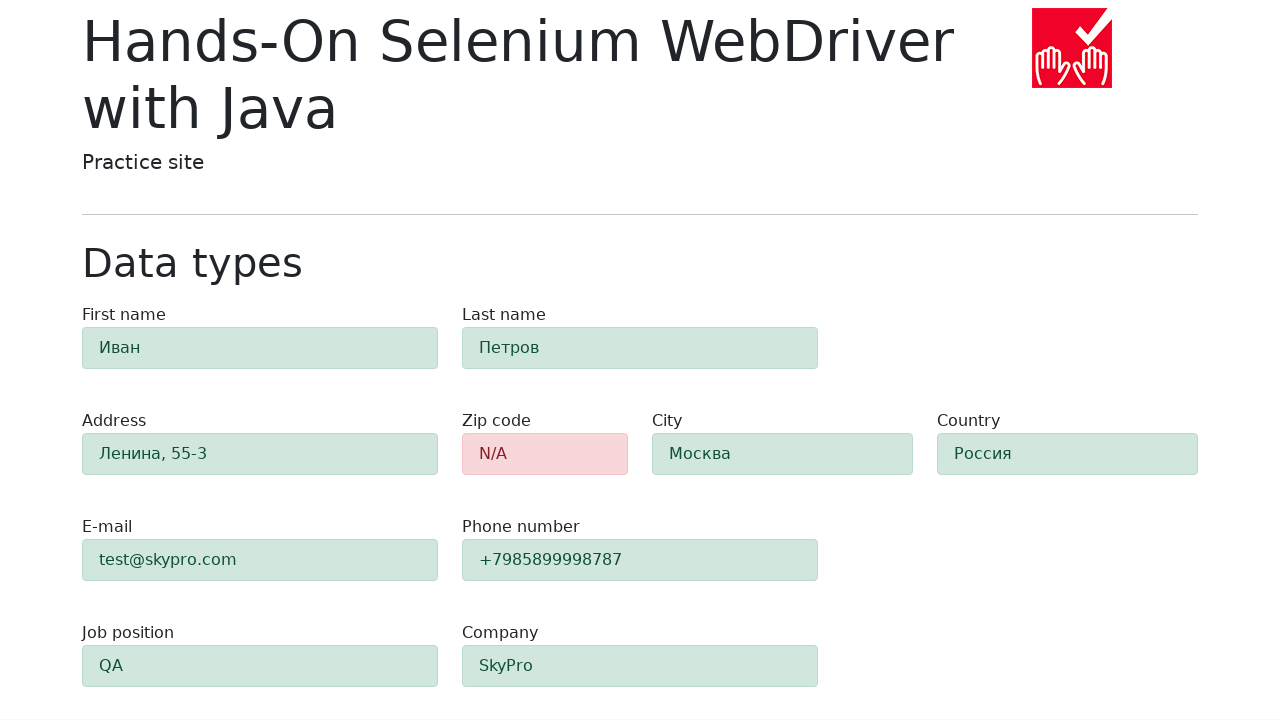

Verified that country field is highlighted green (alert-success class present)
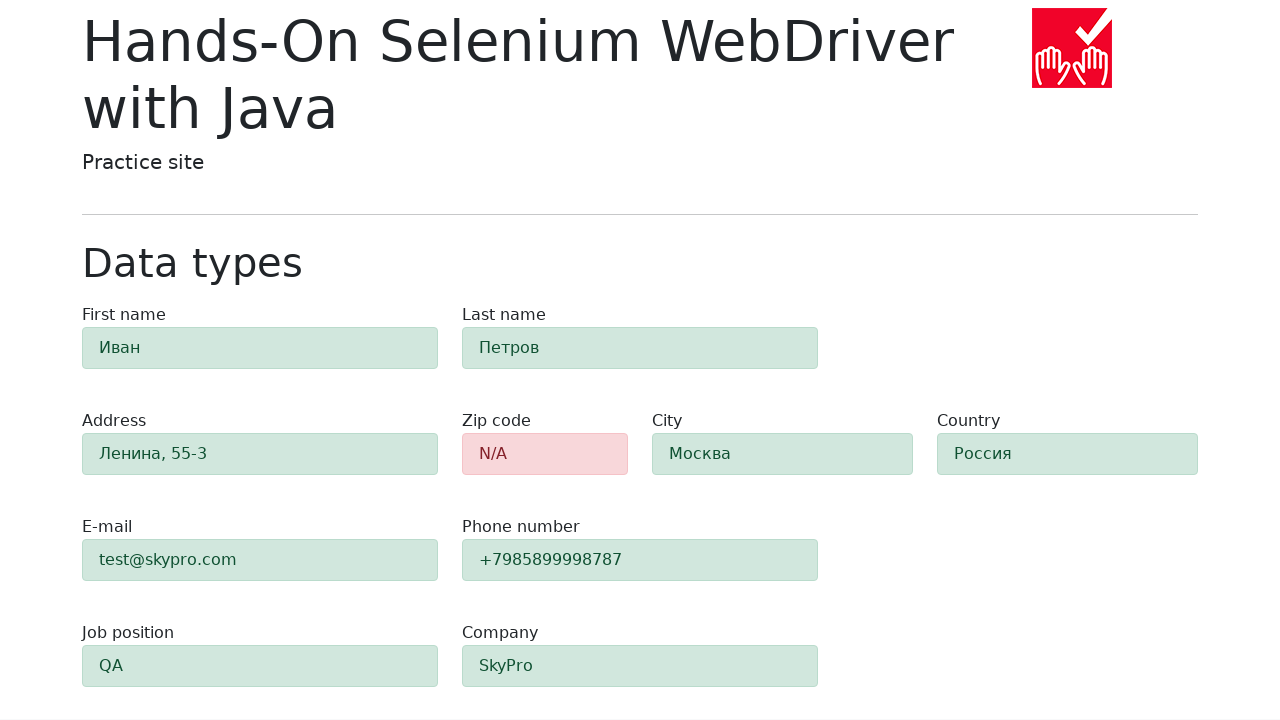

Verified that job-position field is highlighted green (alert-success class present)
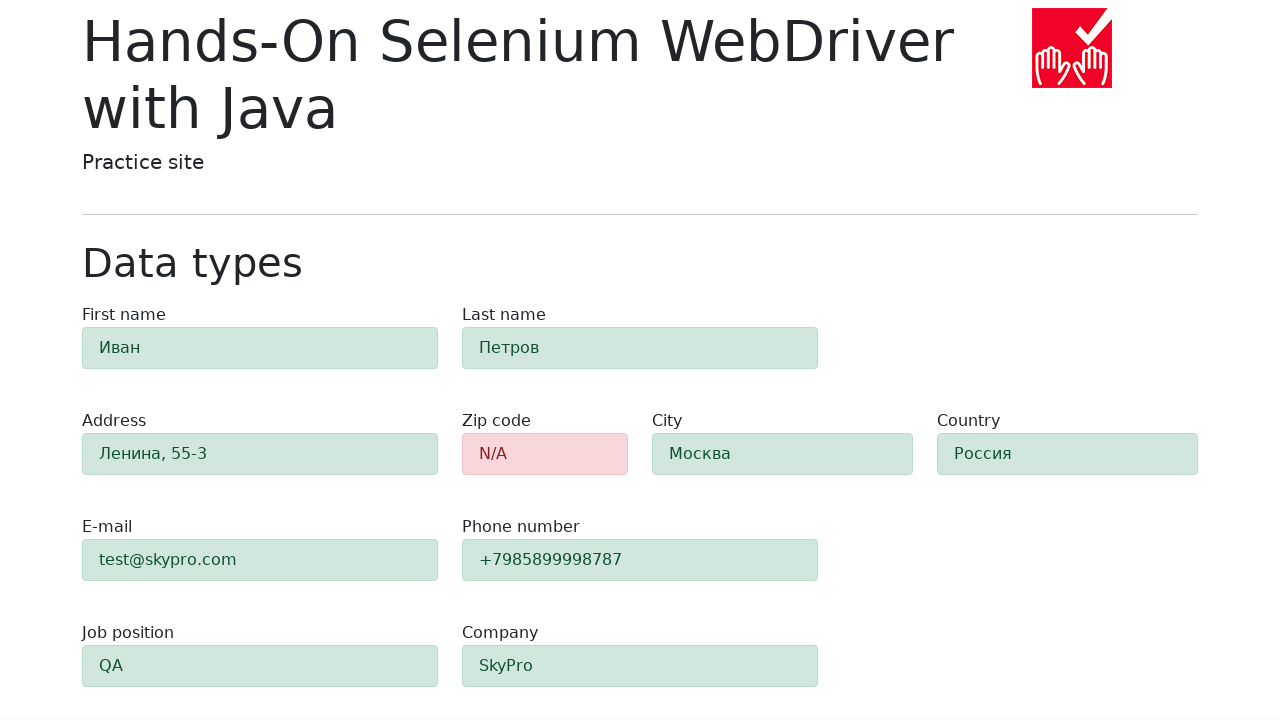

Verified that company field is highlighted green (alert-success class present)
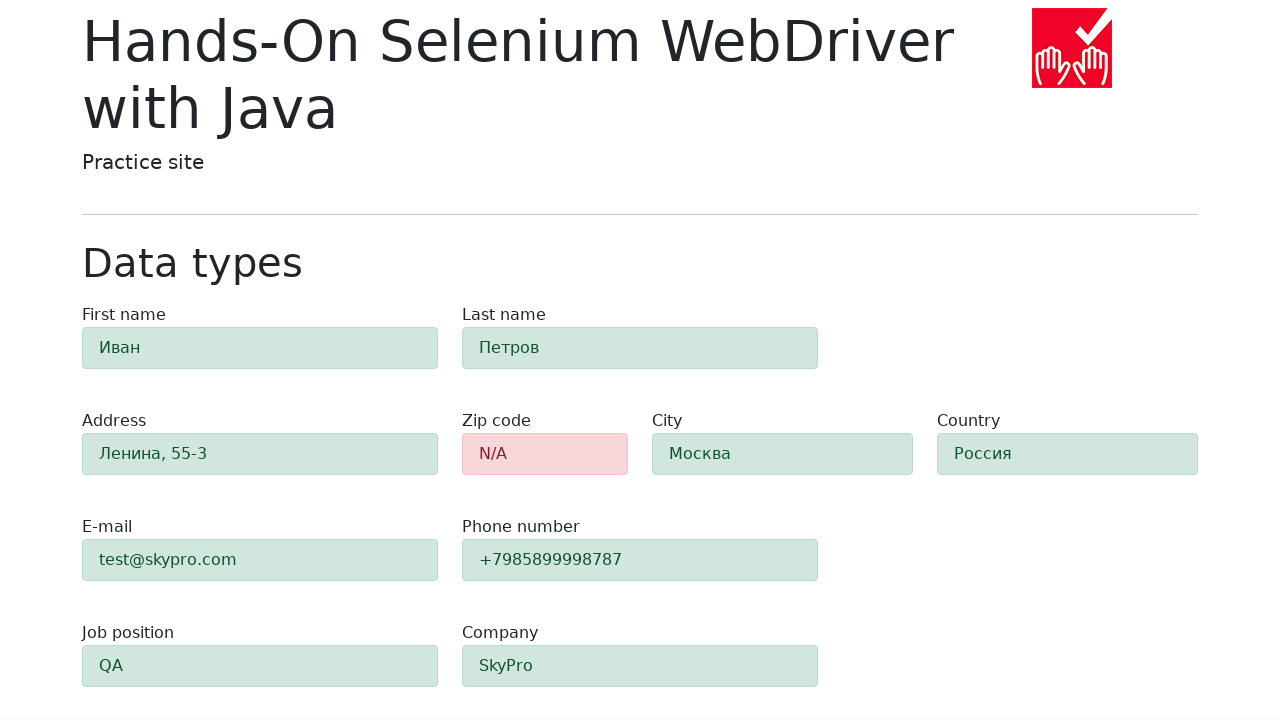

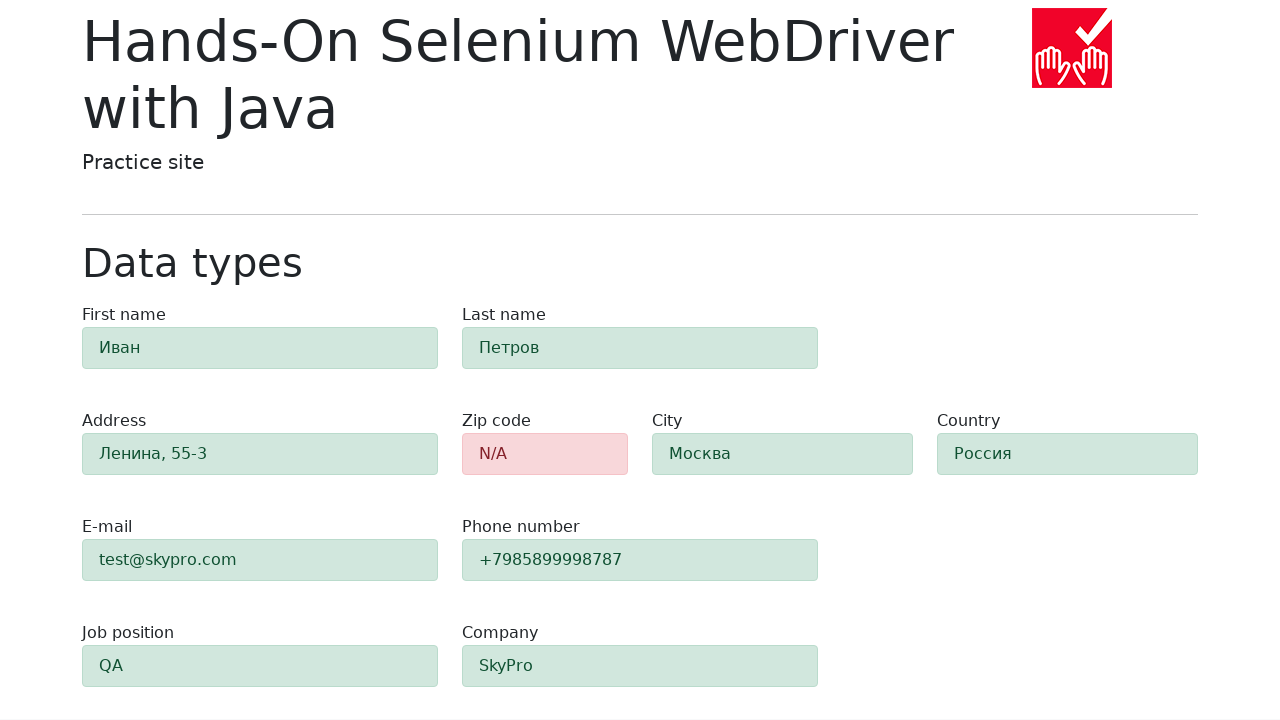